Tests increasing the size value by pressing the right arrow key three times on the size input

Starting URL: https://labasse.github.io/fruits/portrait.html

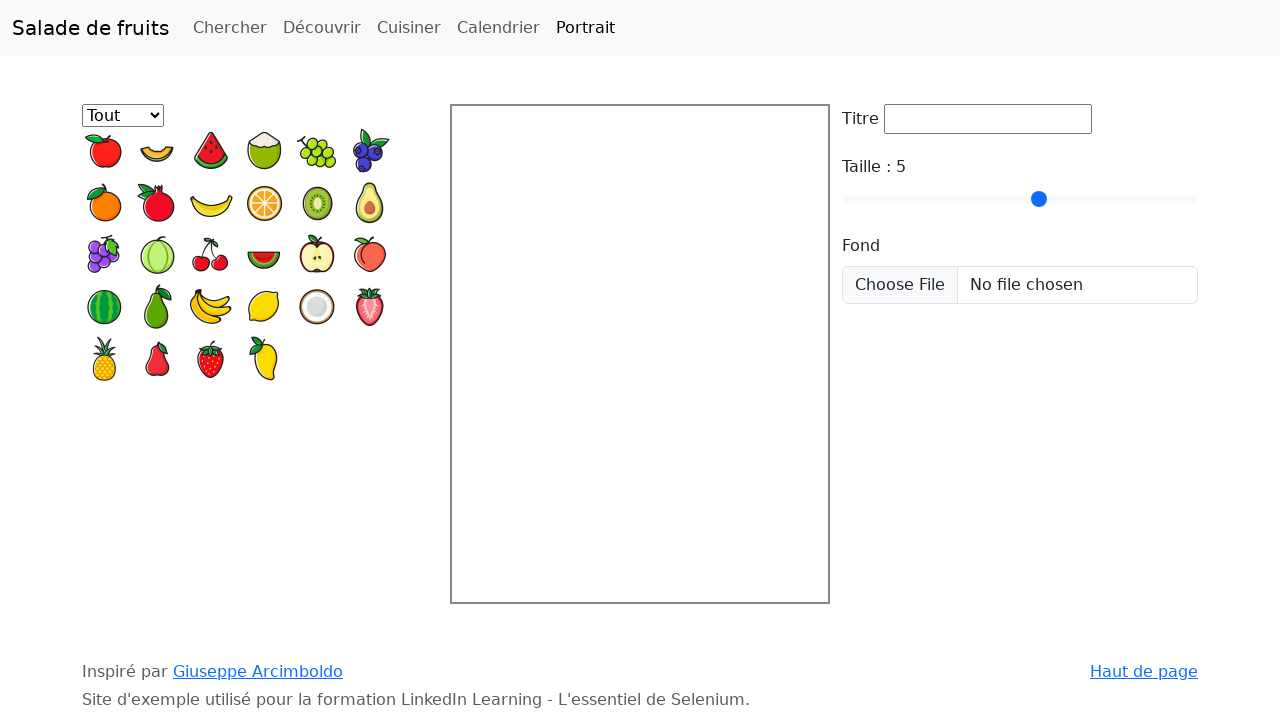

Clicked on the size input field at (1020, 199) on #taille
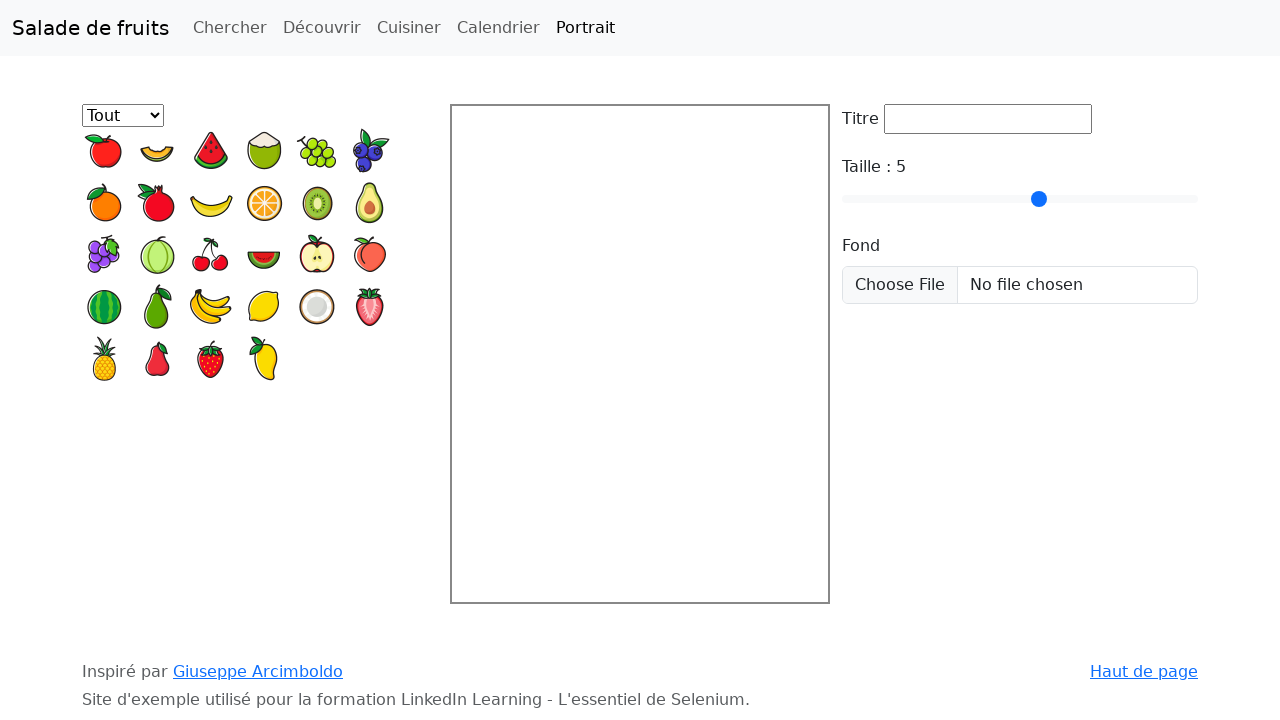

Pressed right arrow key - first increment
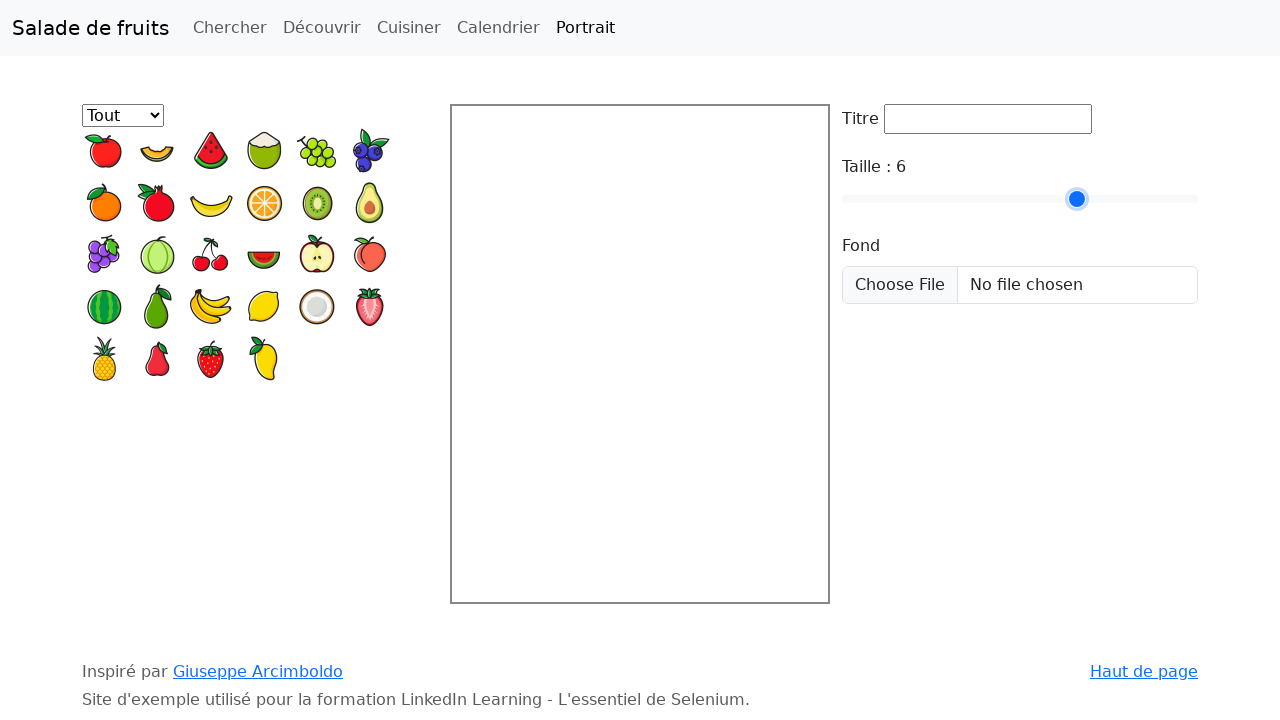

Pressed right arrow key - second increment
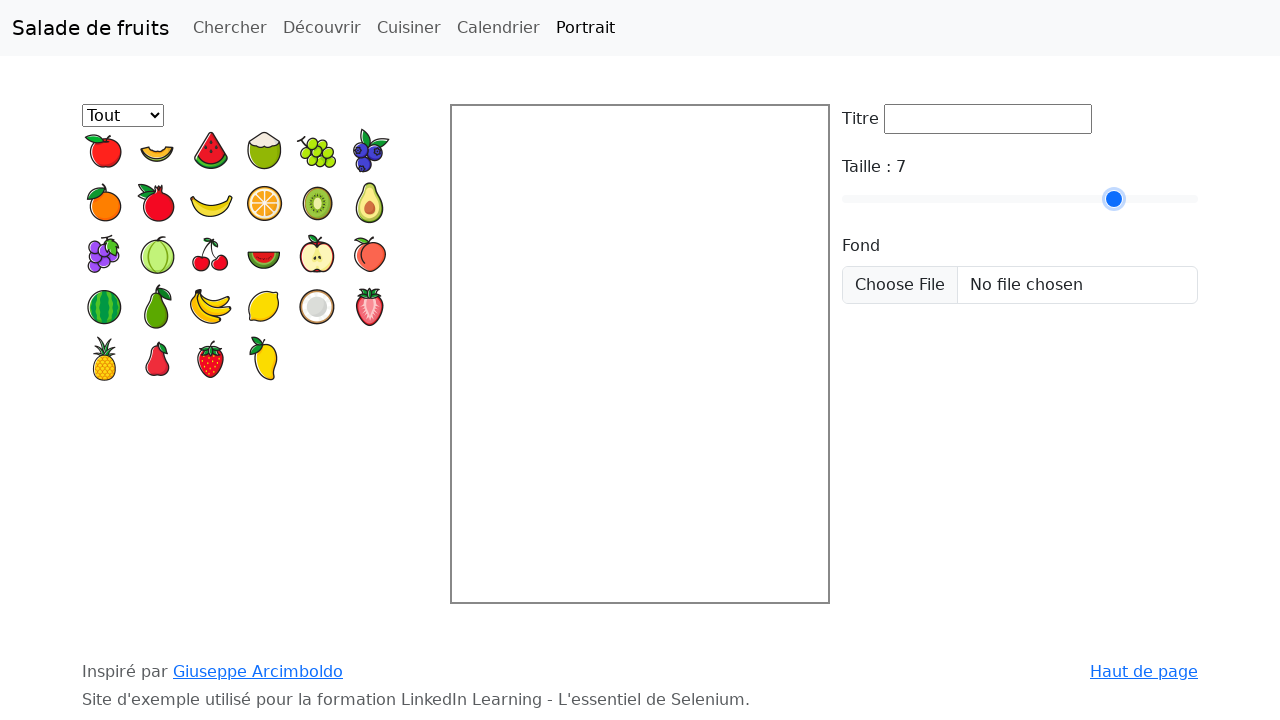

Pressed right arrow key - third increment
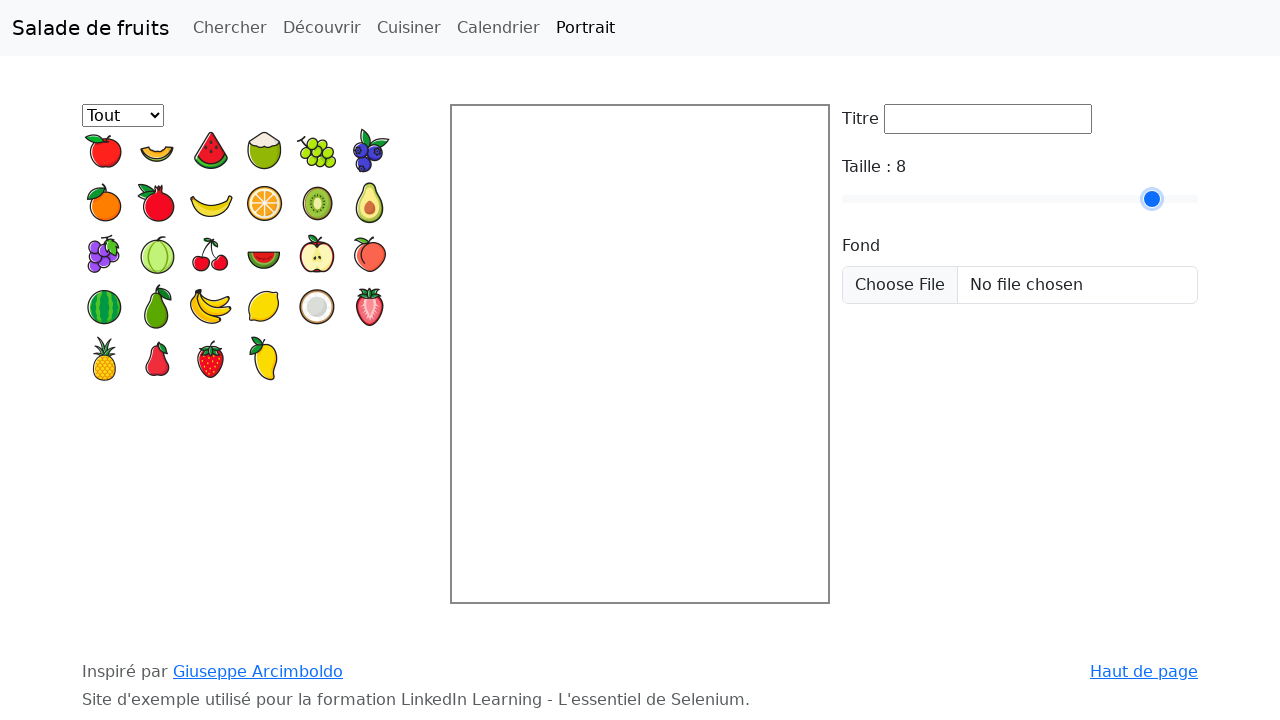

Size value updated to 8
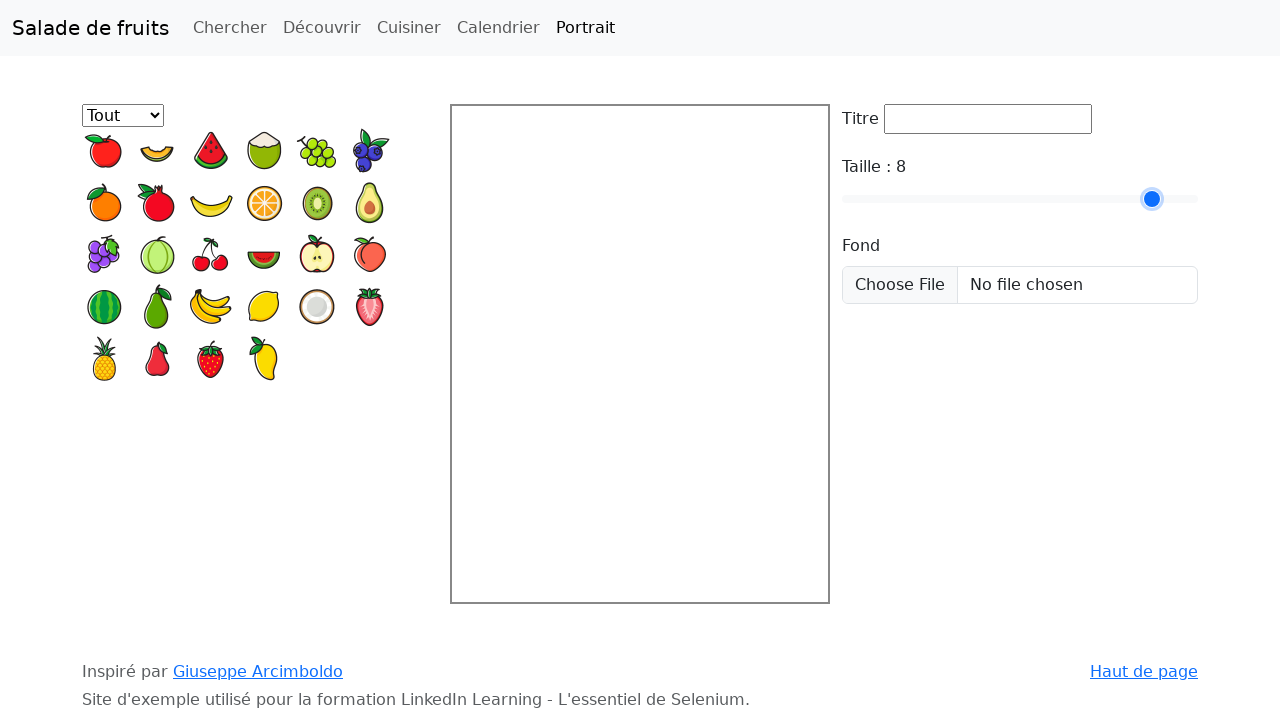

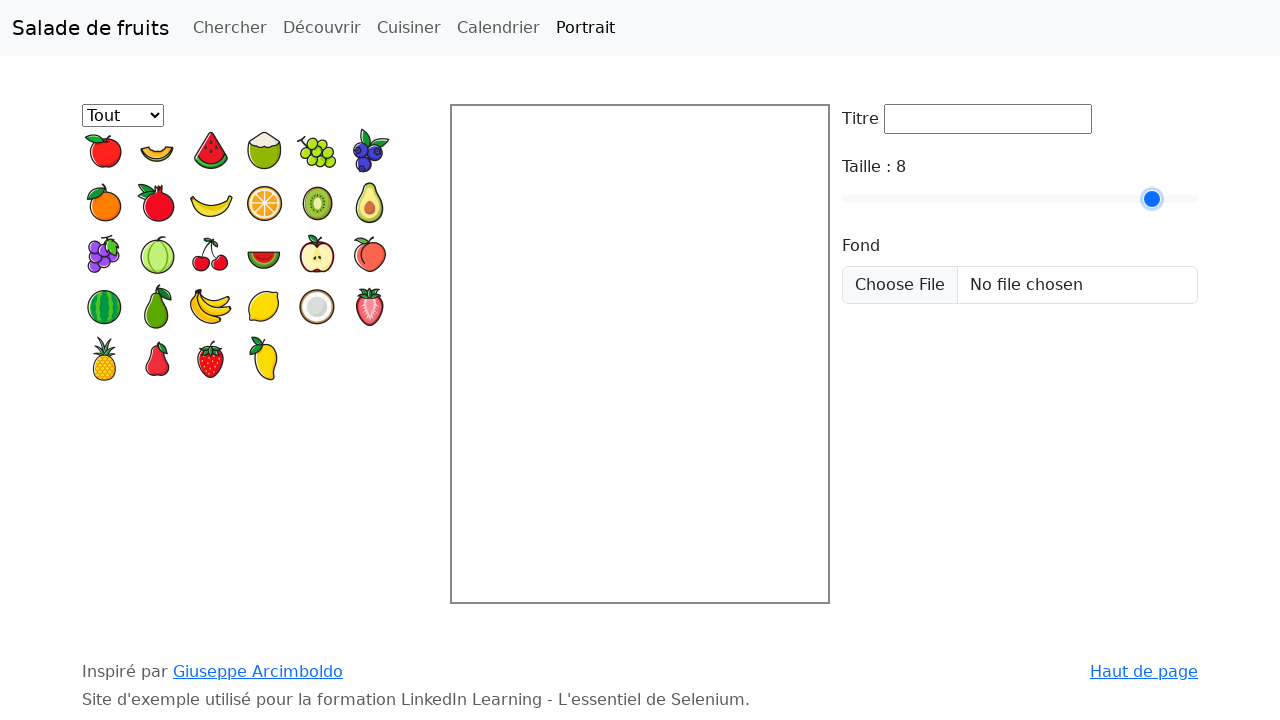